Navigates to Gansu Province government website search results page and clicks the next pagination button to go to the second page of results.

Starting URL: https://www.gansu.gov.cn/guestweb4/s?searchWord=%25E8%2590%25A5%25E5%2595%2586%25E7%258E%25AF%25E5%25A2%2583&column=%25E6%2594%25BF%25E5%258A%25A1%25E5%2585%25AC%25E5%25BC%2580&wordPlace=1&orderBy=0&startTime=&endTime=&pageSize=10&pageNum=0&timeStamp=0&siteCode=6200000001&sonSiteCode=&checkHandle=1&strFileType=&govWorkBean=%257B%257D&sonSiteCode=&areaSearchFlag=-1&secondSearchWords=&topical=&pubName=&countKey=0&uc=0&isSonSite=false&left_right_index=0

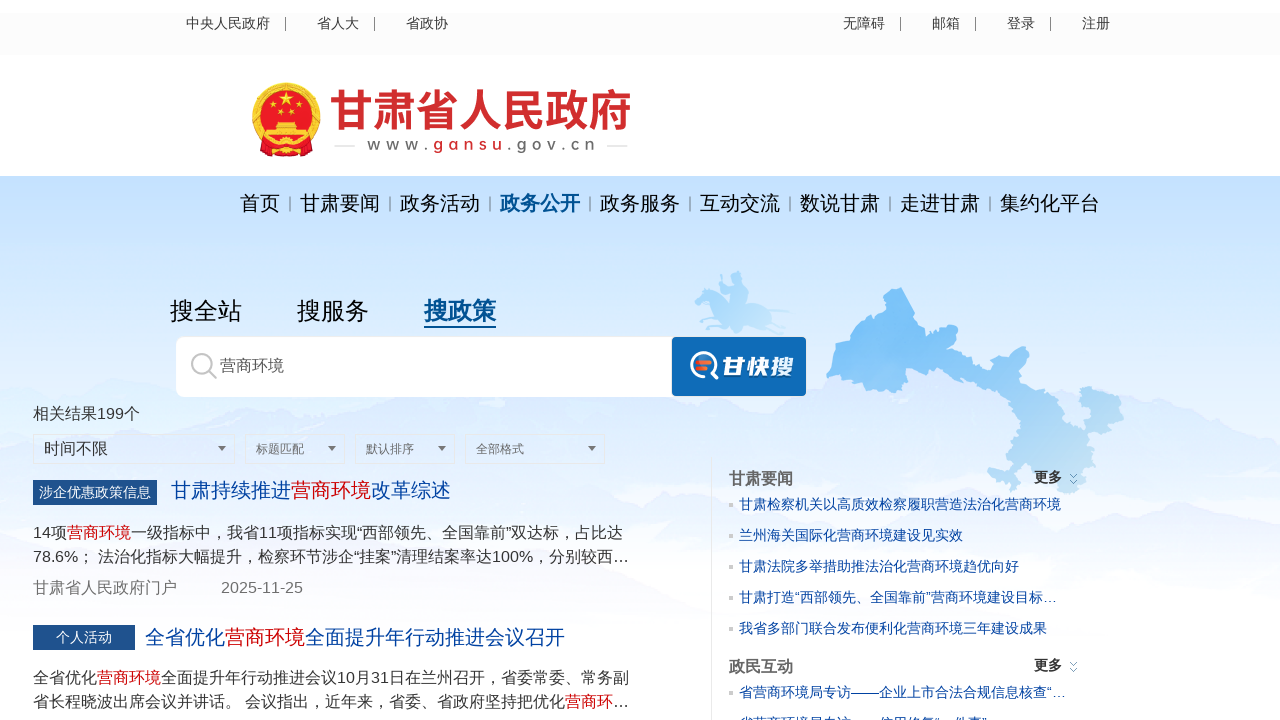

Waited for initial page to load - network idle state reached
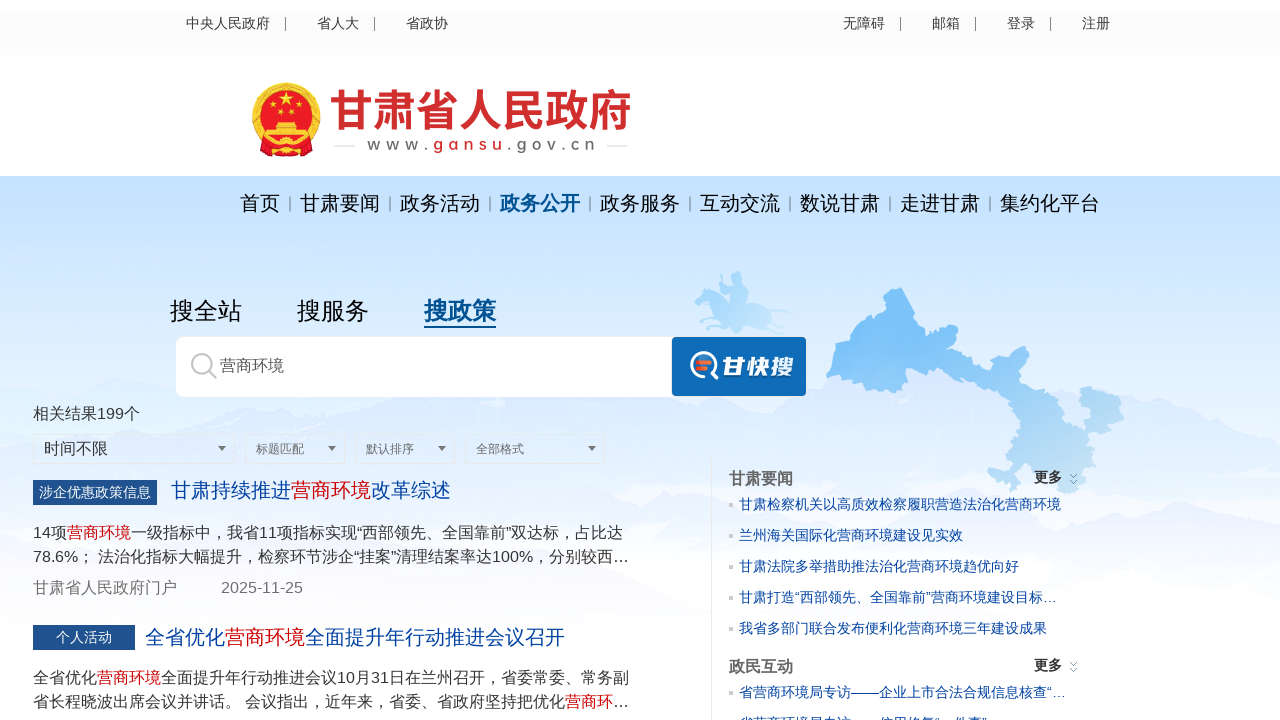

Clicked next pagination button to navigate to second page of search results at (577, 361) on .next
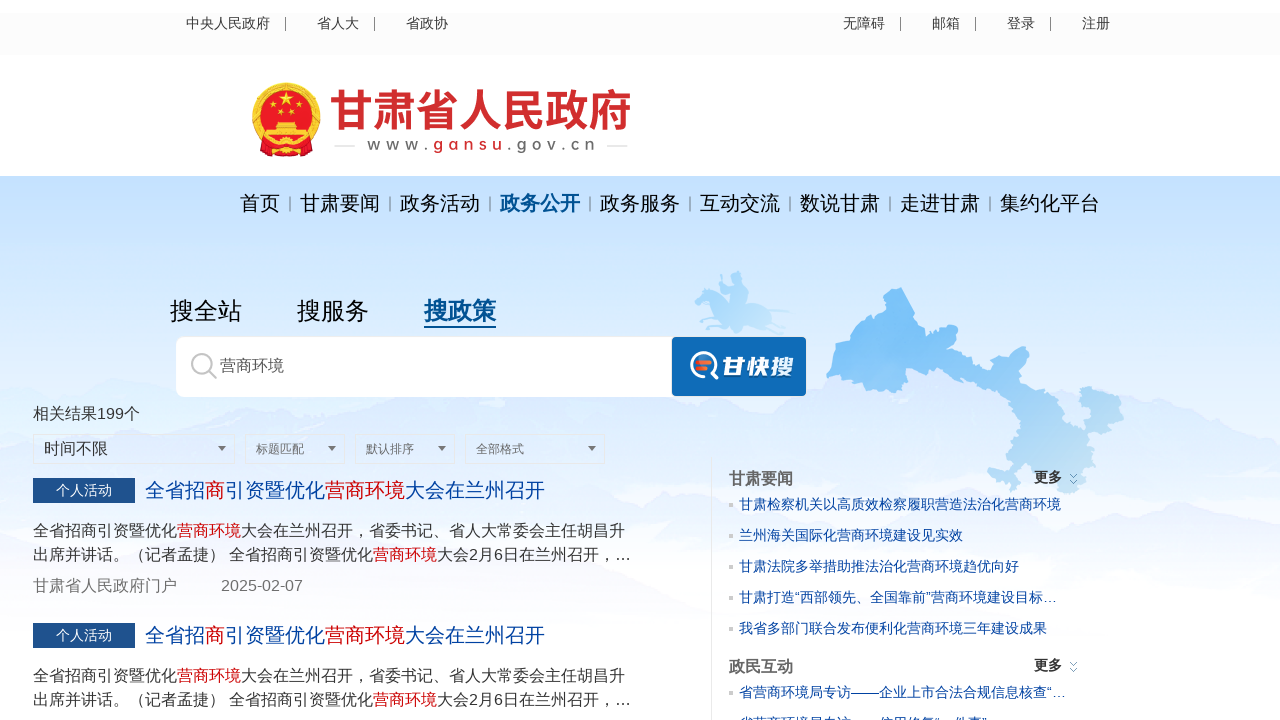

Waited for second page to load - network idle state reached
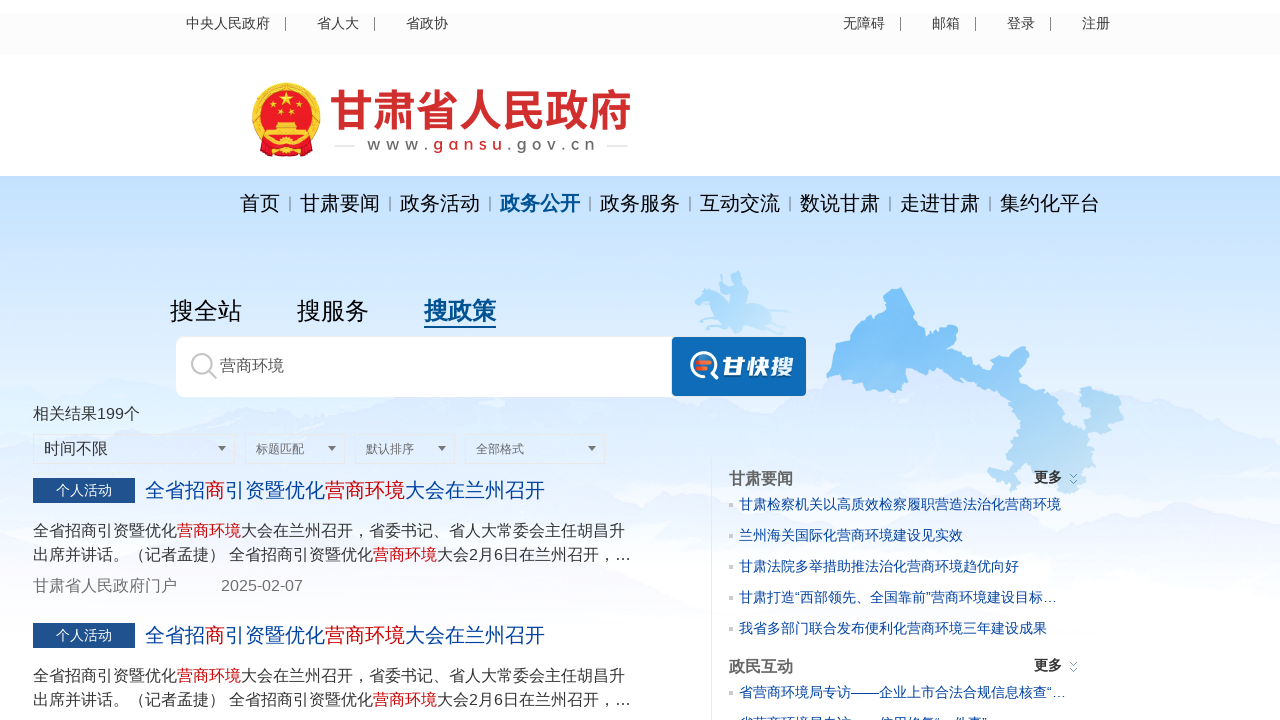

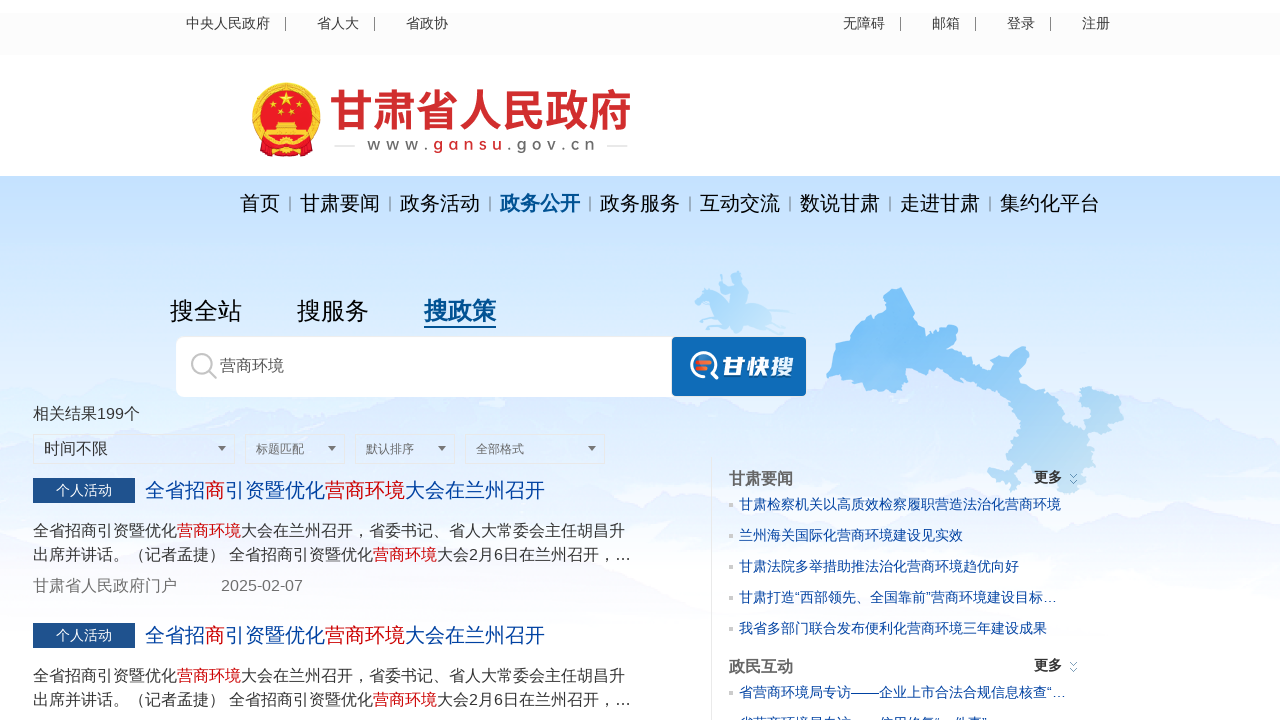